Tests accessing employee ID cells from the employee manager table

Starting URL: http://automationbykrishna.com/#

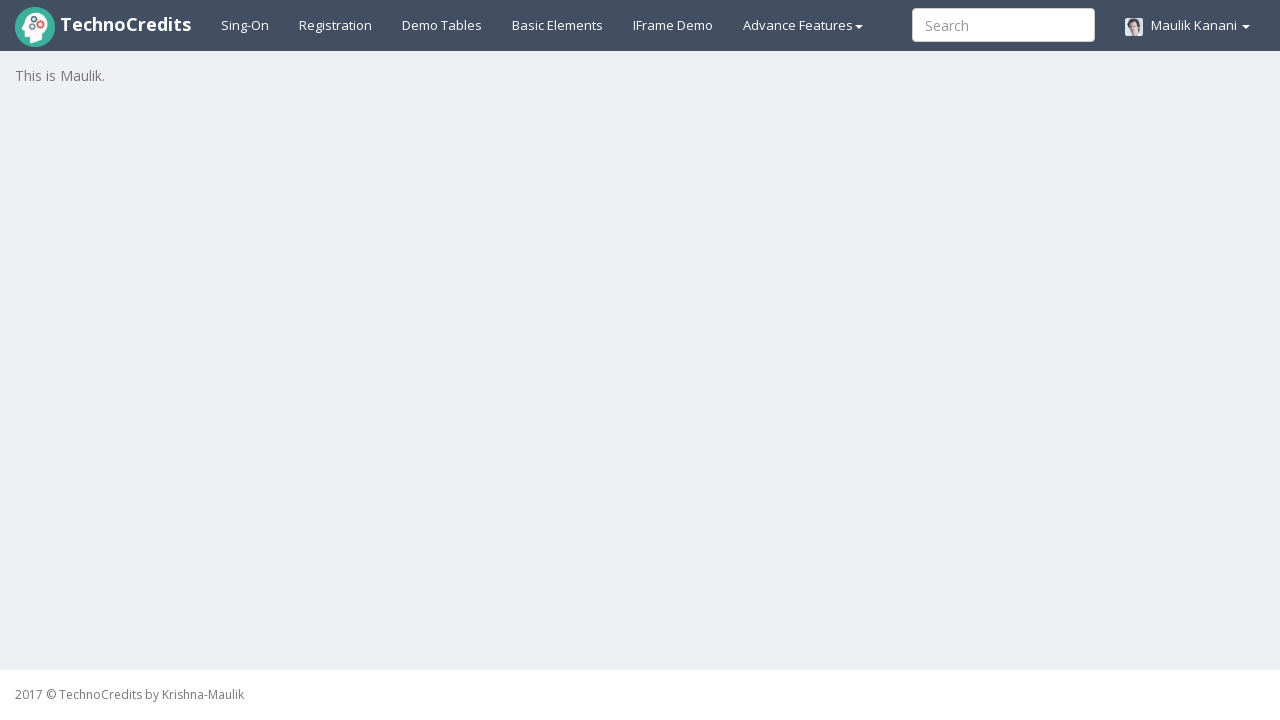

Clicked on demo tables link at (442, 25) on xpath=//a[@id='demotable']
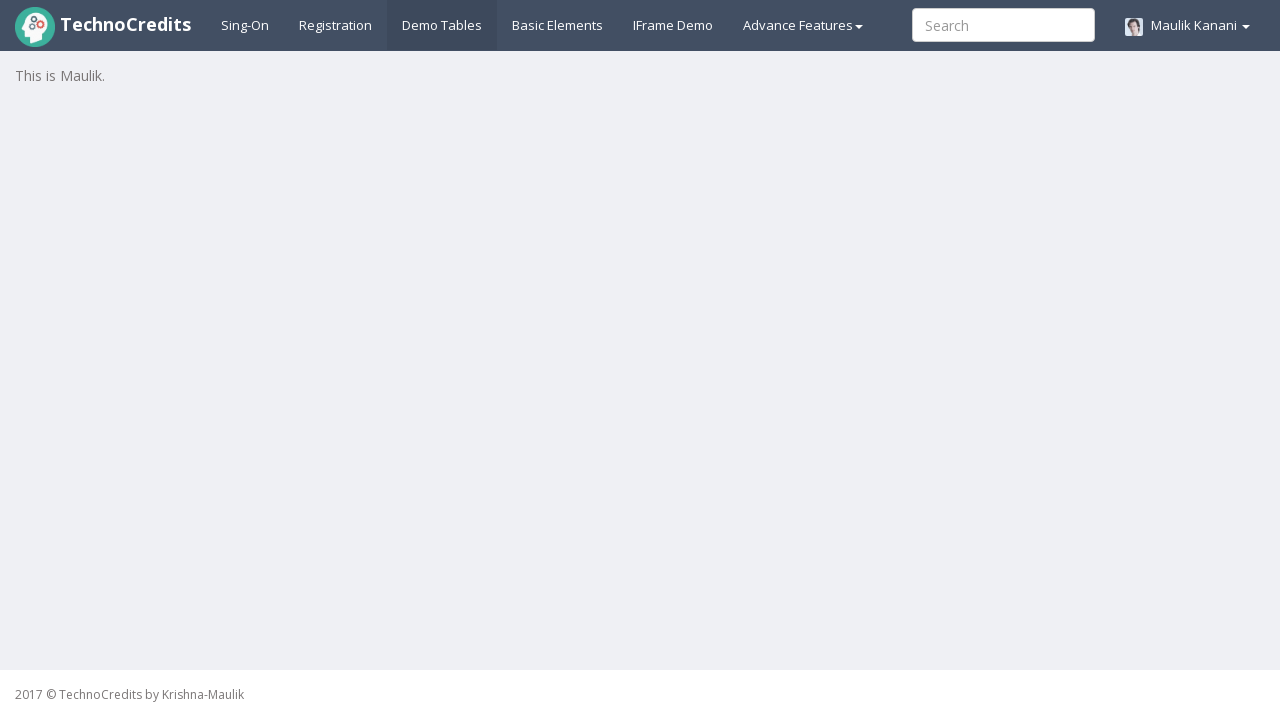

Employee manager table loaded
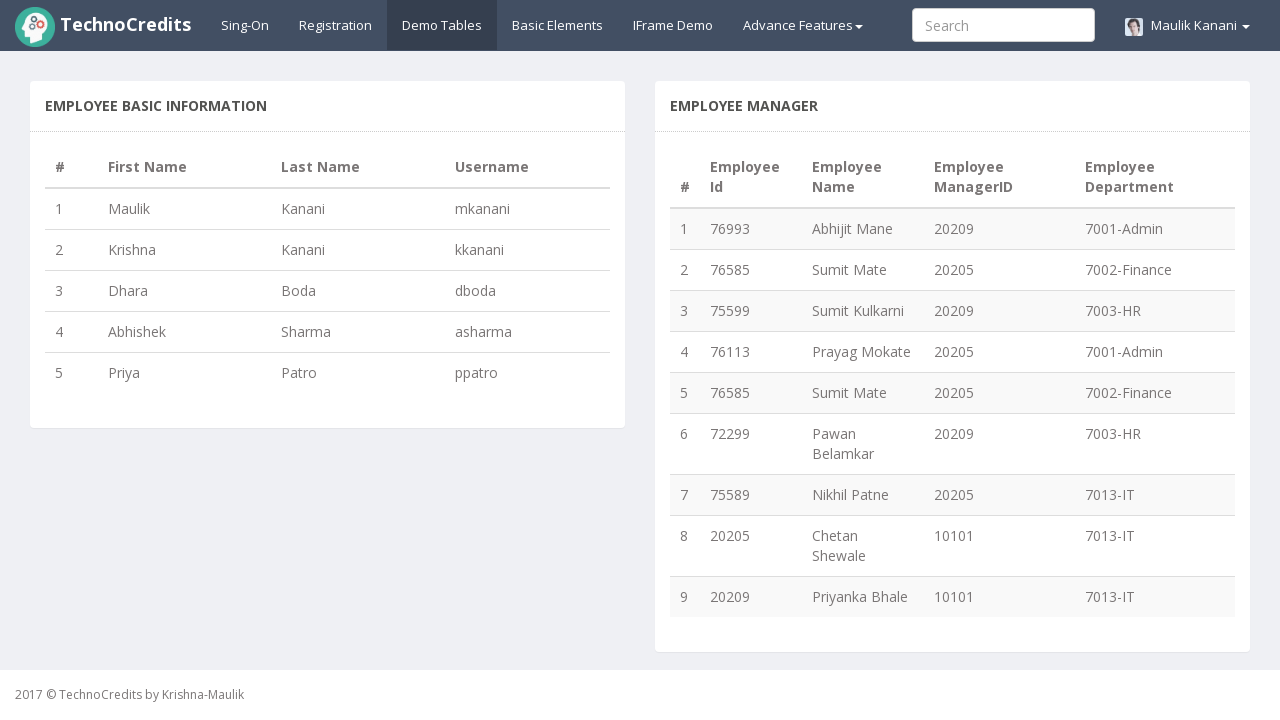

Found 9 rows in employee manager table
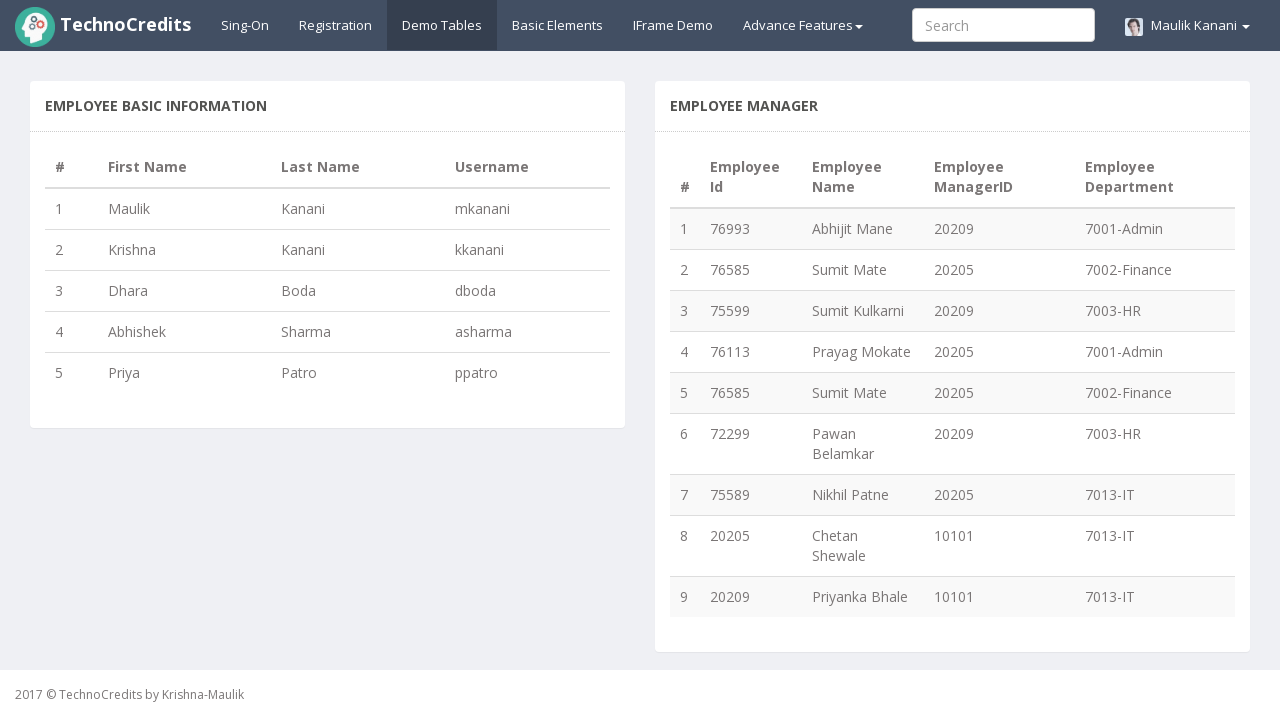

Verified employee ID cell in row 1 is accessible
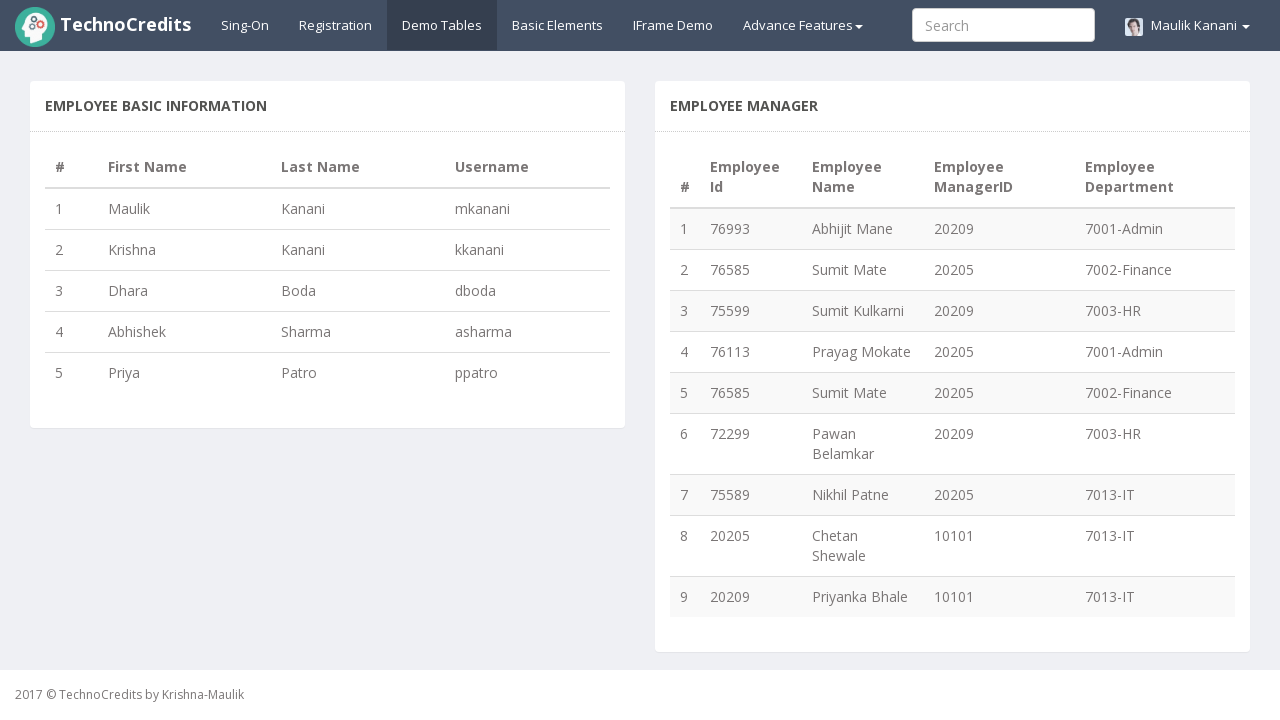

Verified employee ID cell in row 2 is accessible
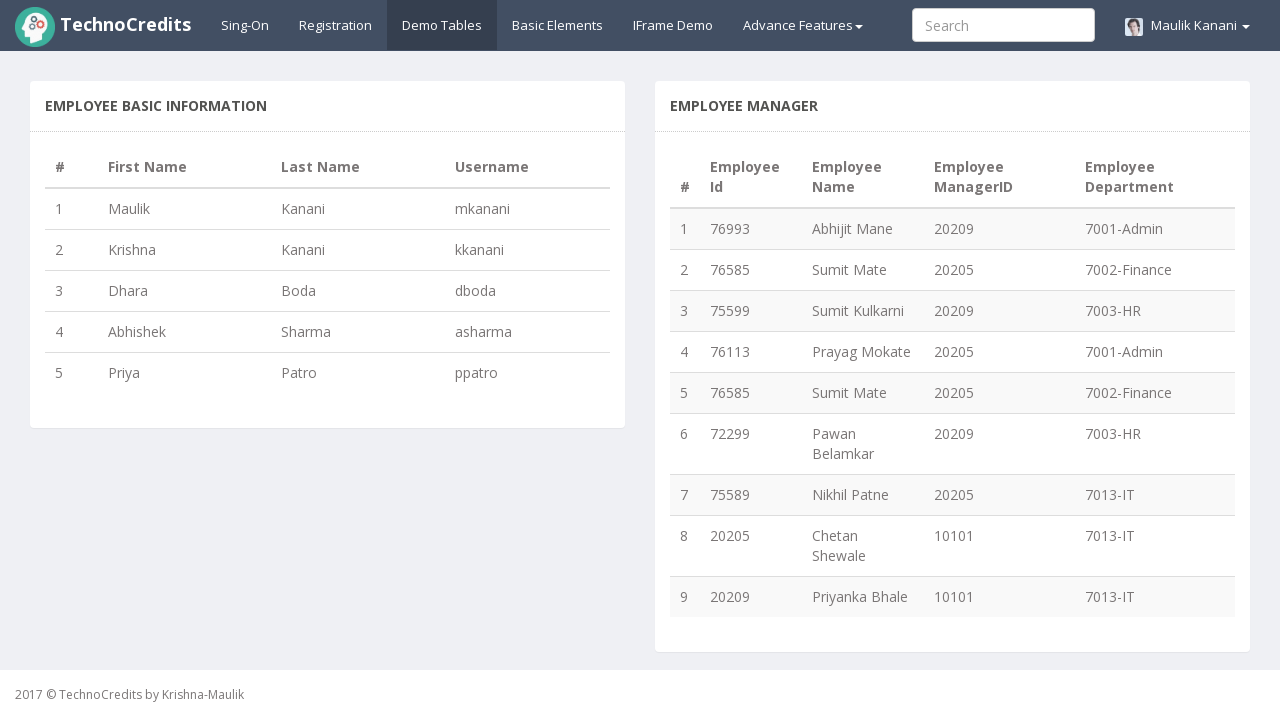

Verified employee ID cell in row 3 is accessible
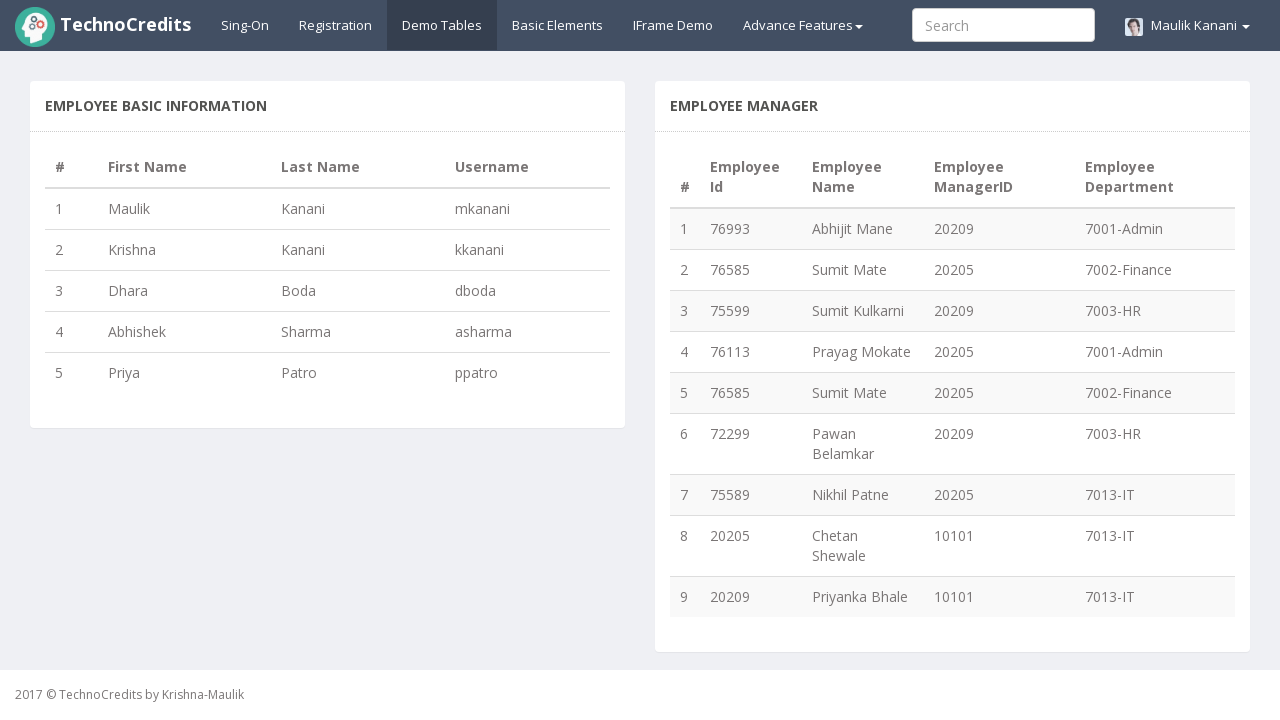

Verified employee ID cell in row 4 is accessible
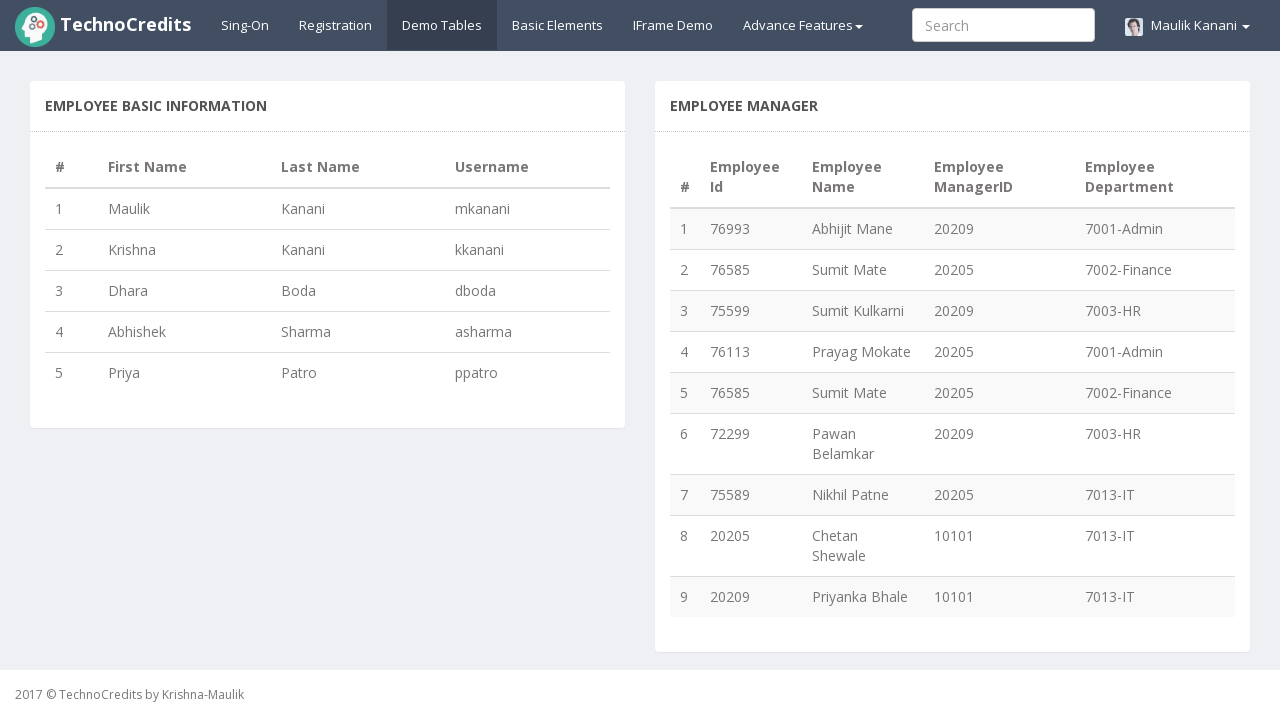

Verified employee ID cell in row 5 is accessible
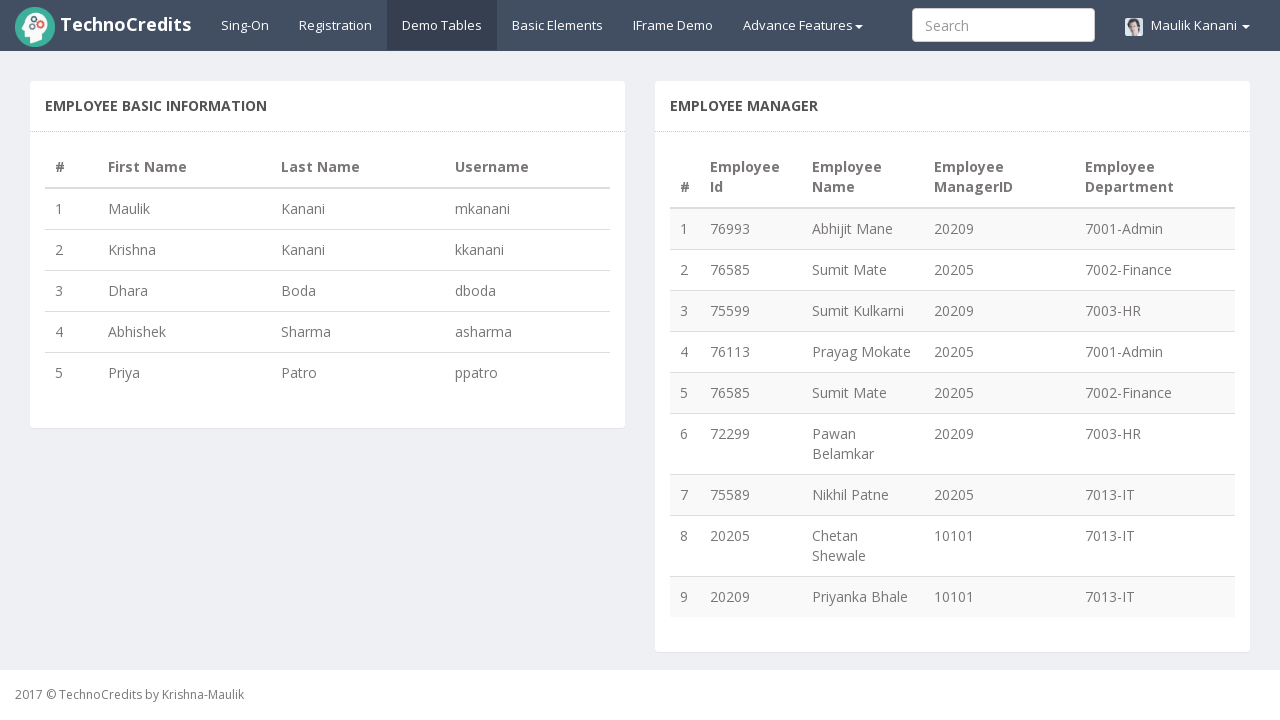

Verified employee ID cell in row 6 is accessible
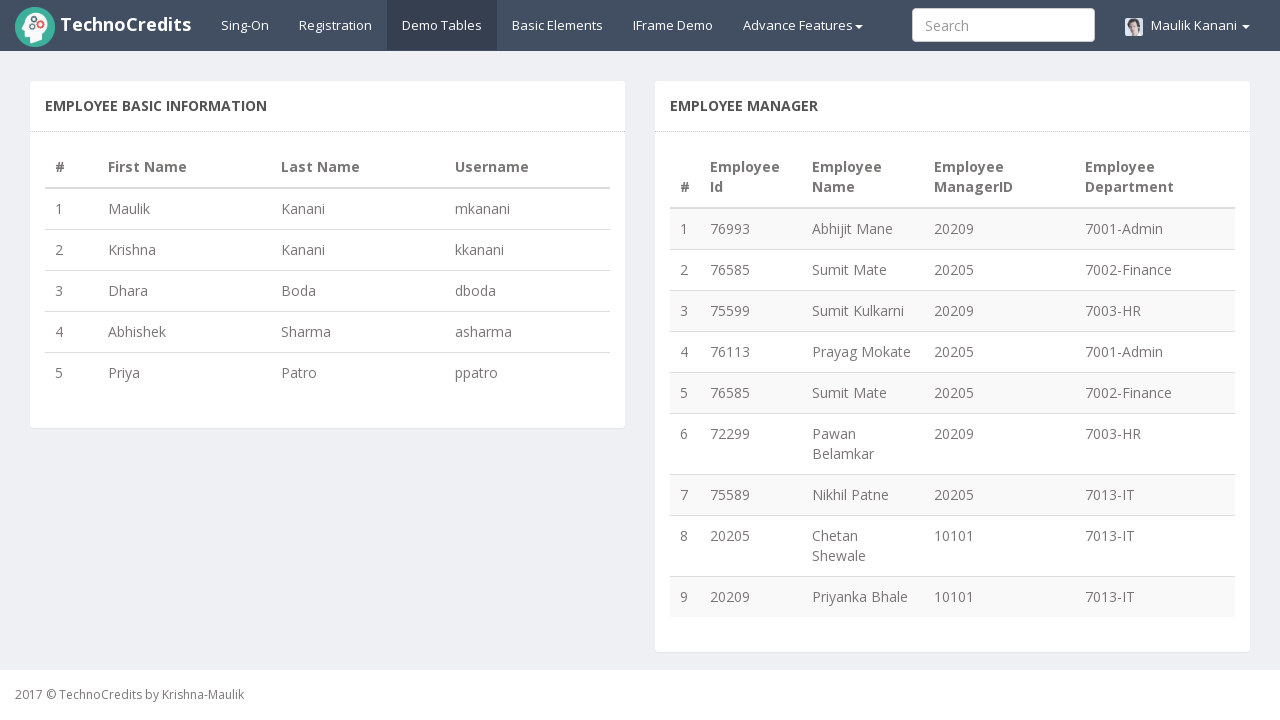

Verified employee ID cell in row 7 is accessible
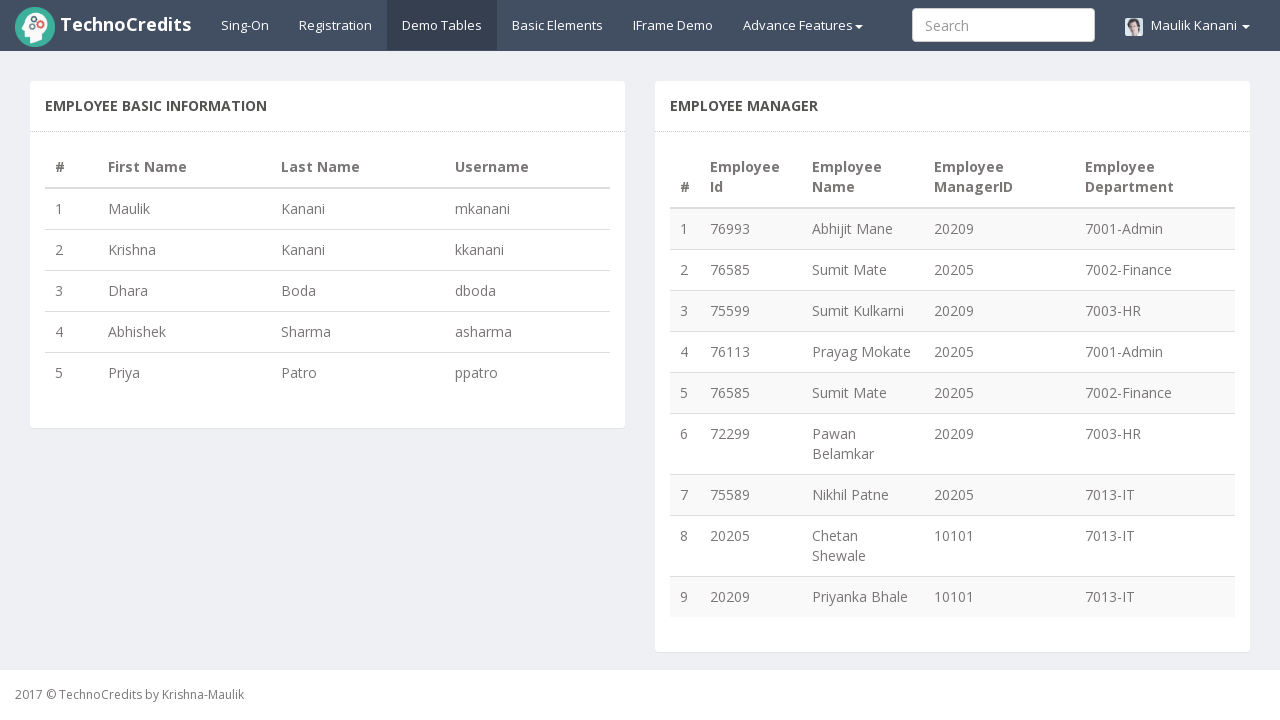

Verified employee ID cell in row 8 is accessible
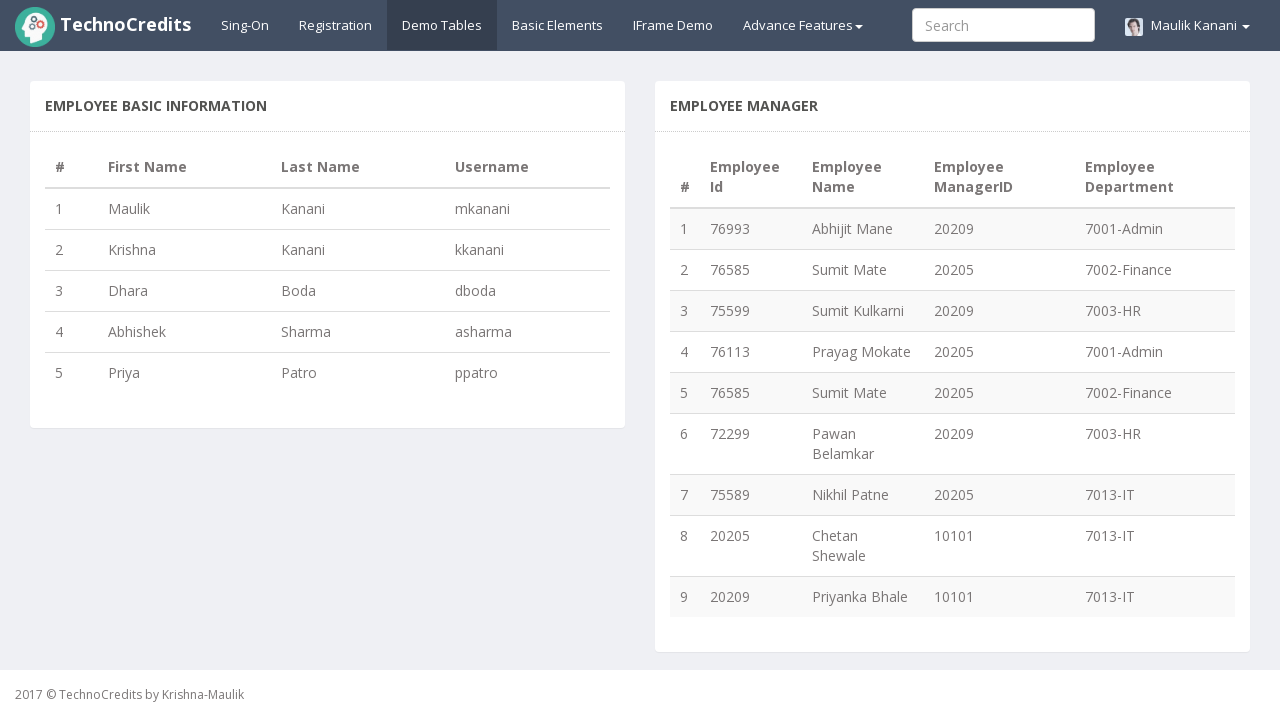

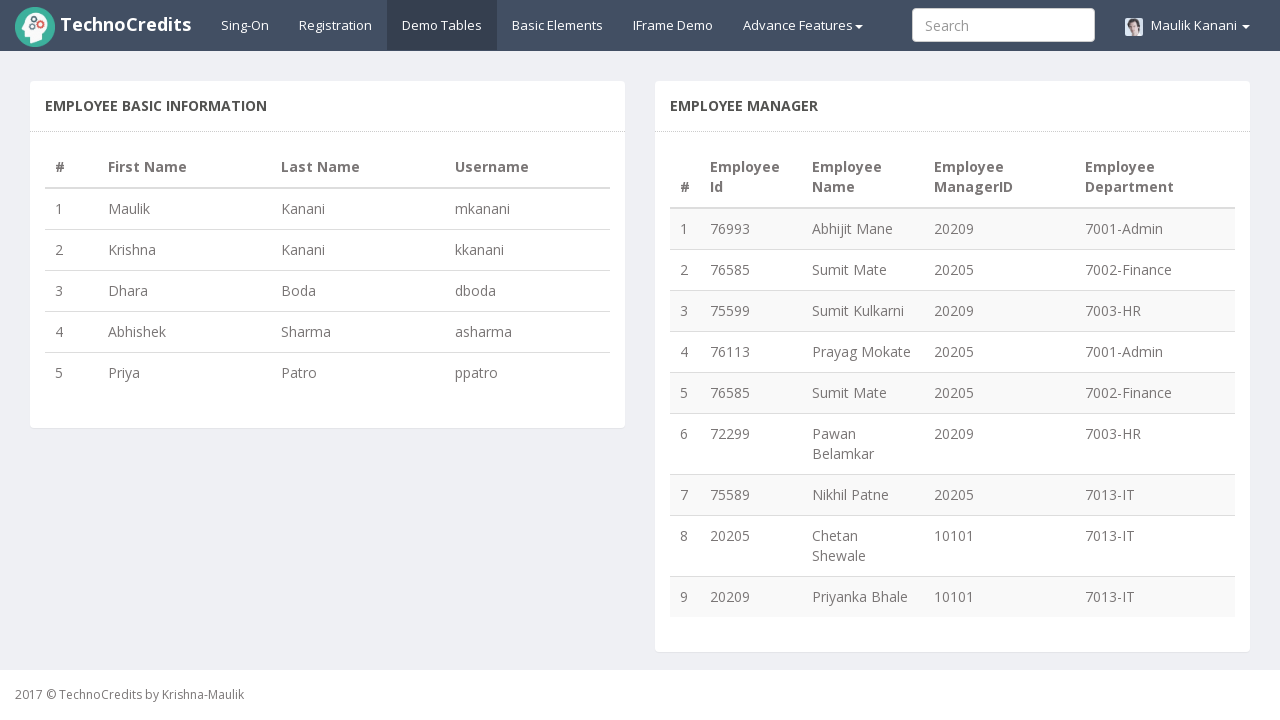